Tests that new todo items are appended to the bottom of the list by creating 3 items and verifying the count

Starting URL: https://demo.playwright.dev/todomvc

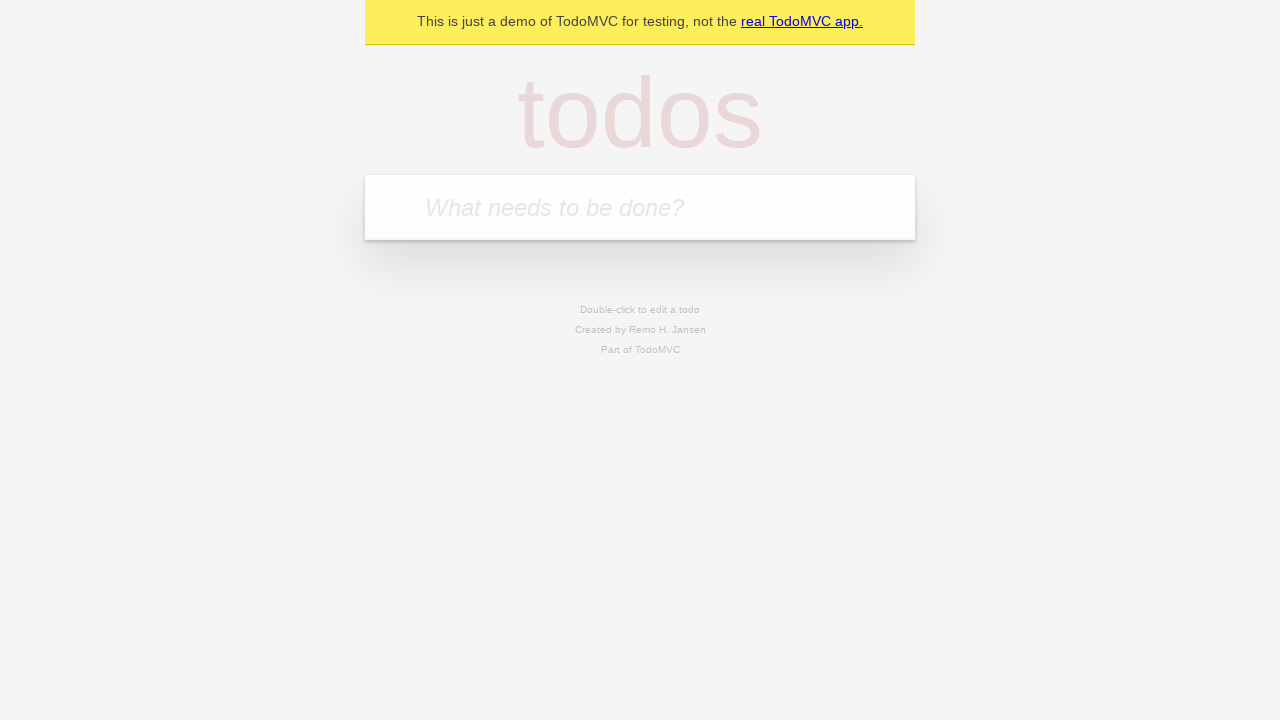

Located the todo input field
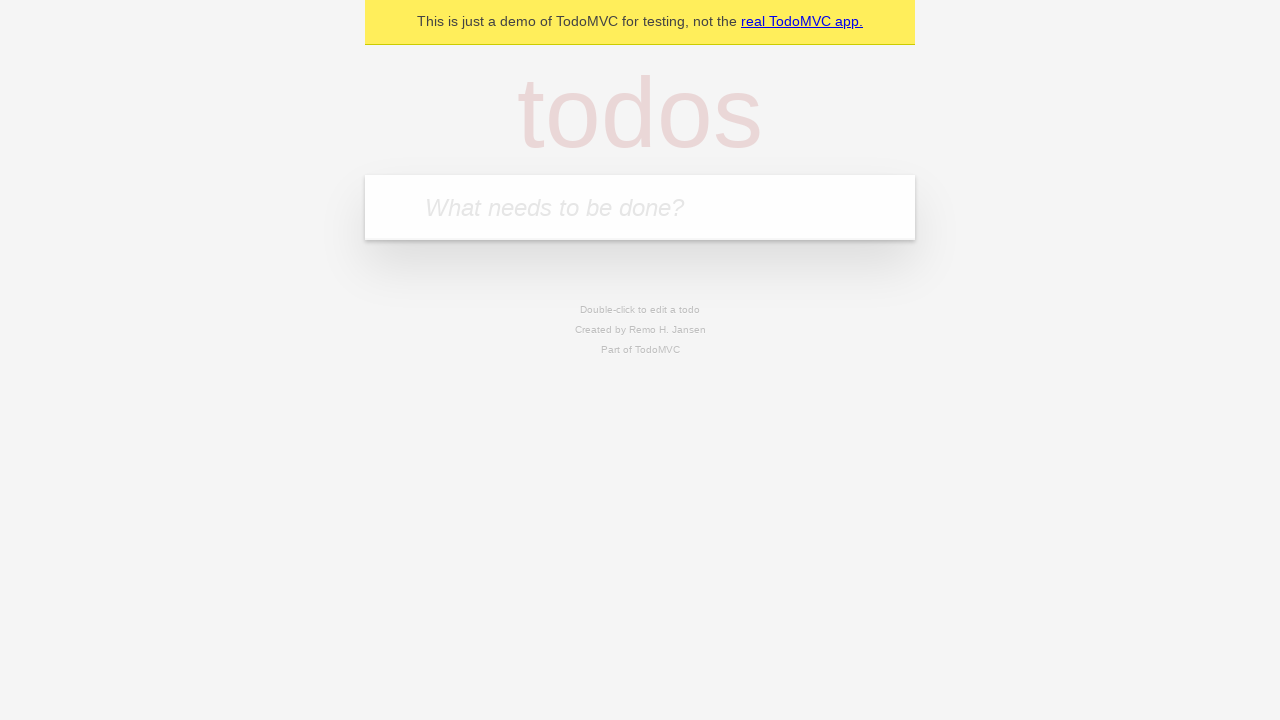

Filled todo input with 'buy more cheese' on internal:attr=[placeholder="What needs to be done?"i]
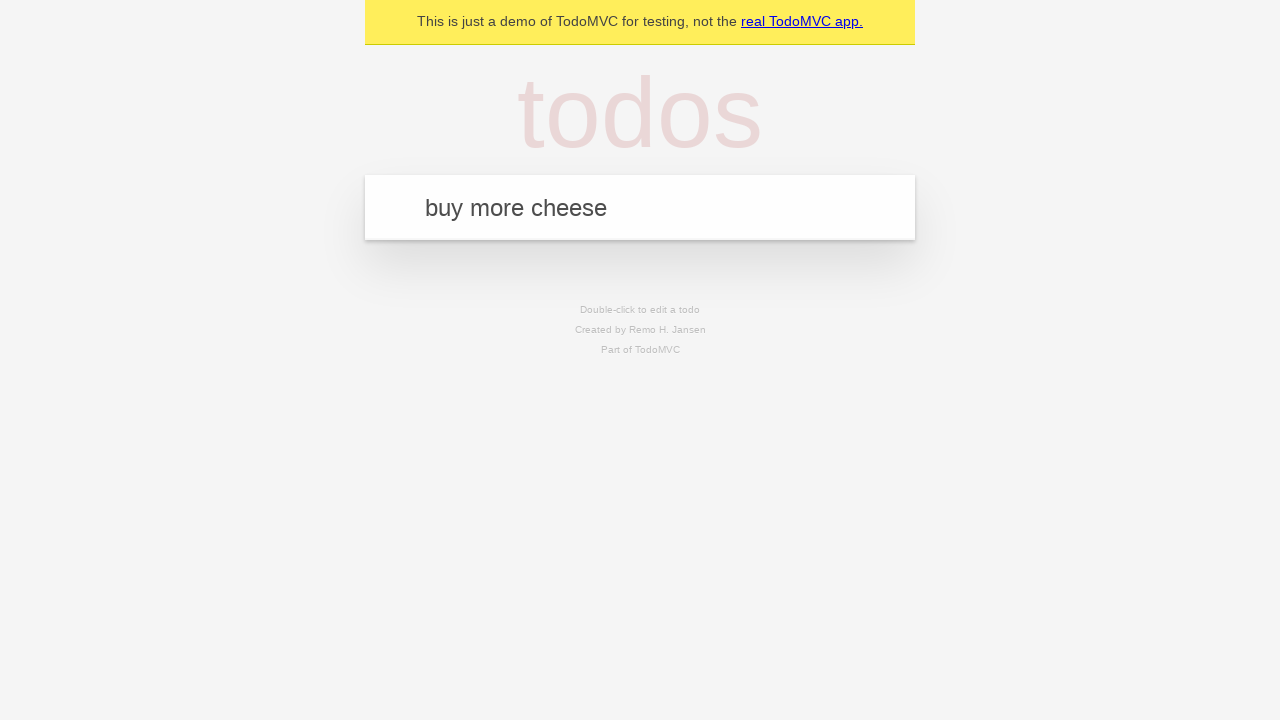

Pressed Enter to create todo item 'buy more cheese' on internal:attr=[placeholder="What needs to be done?"i]
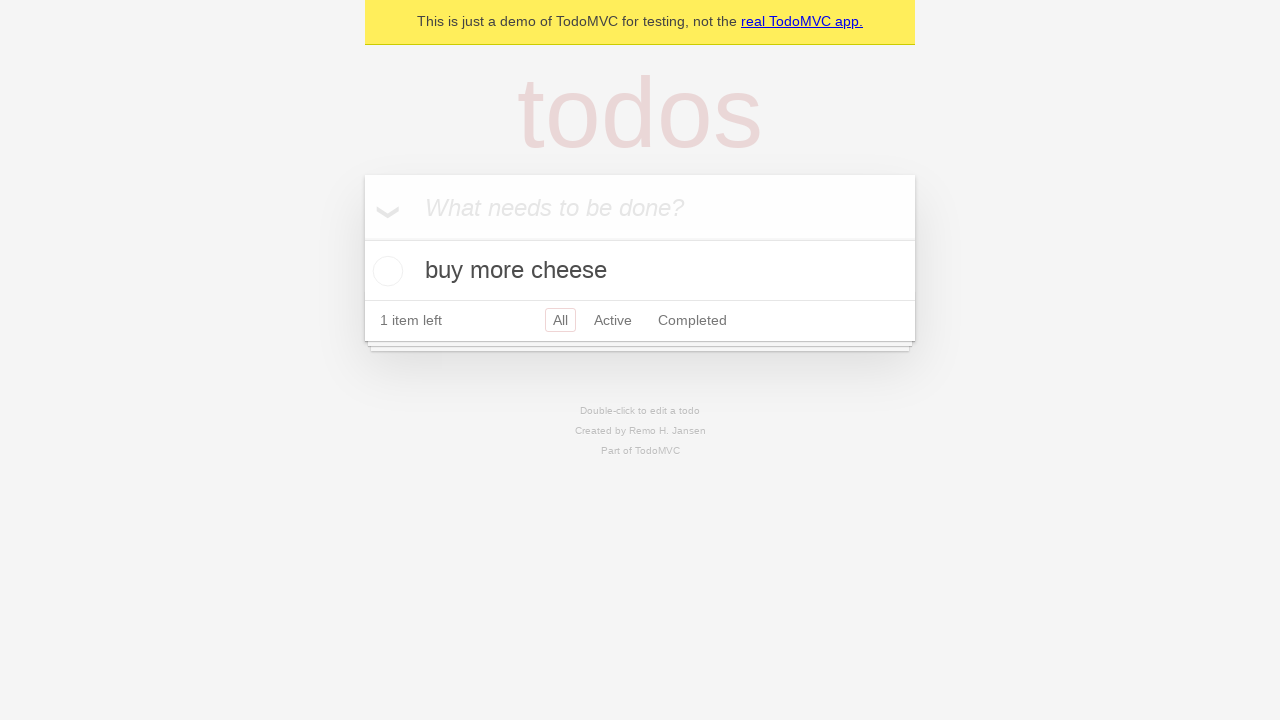

Filled todo input with 'feed the cat' on internal:attr=[placeholder="What needs to be done?"i]
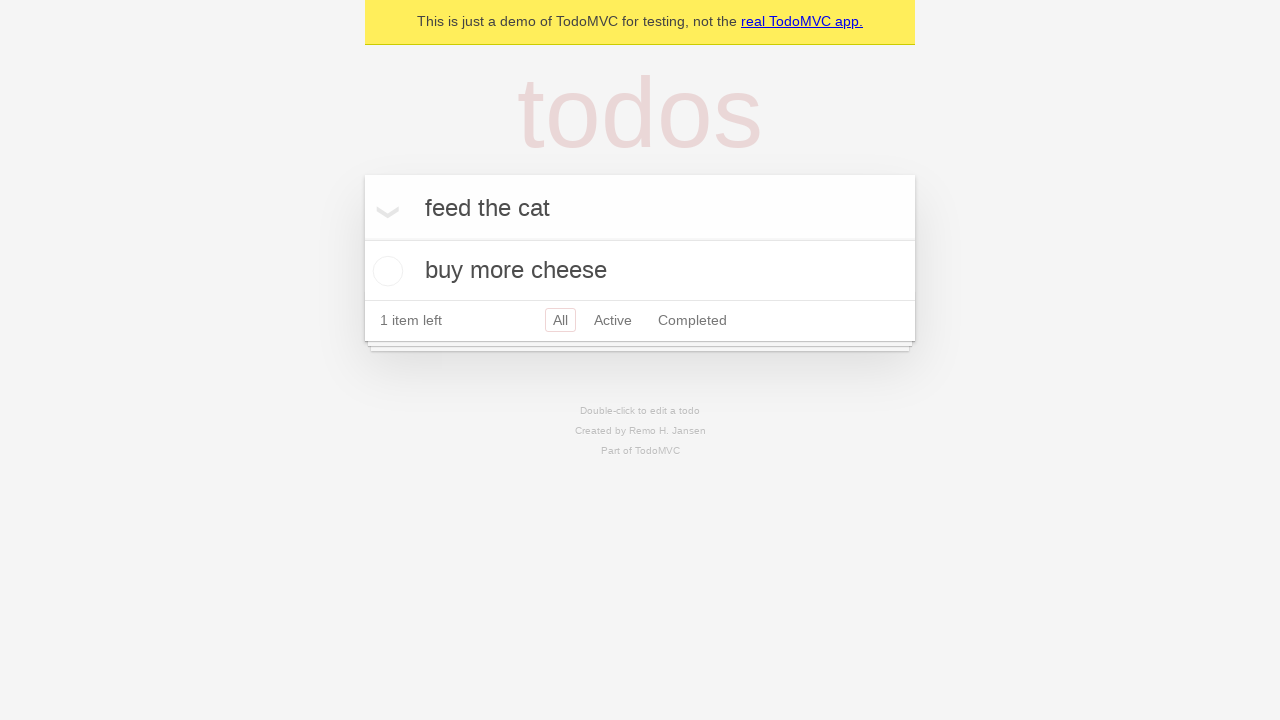

Pressed Enter to create todo item 'feed the cat' on internal:attr=[placeholder="What needs to be done?"i]
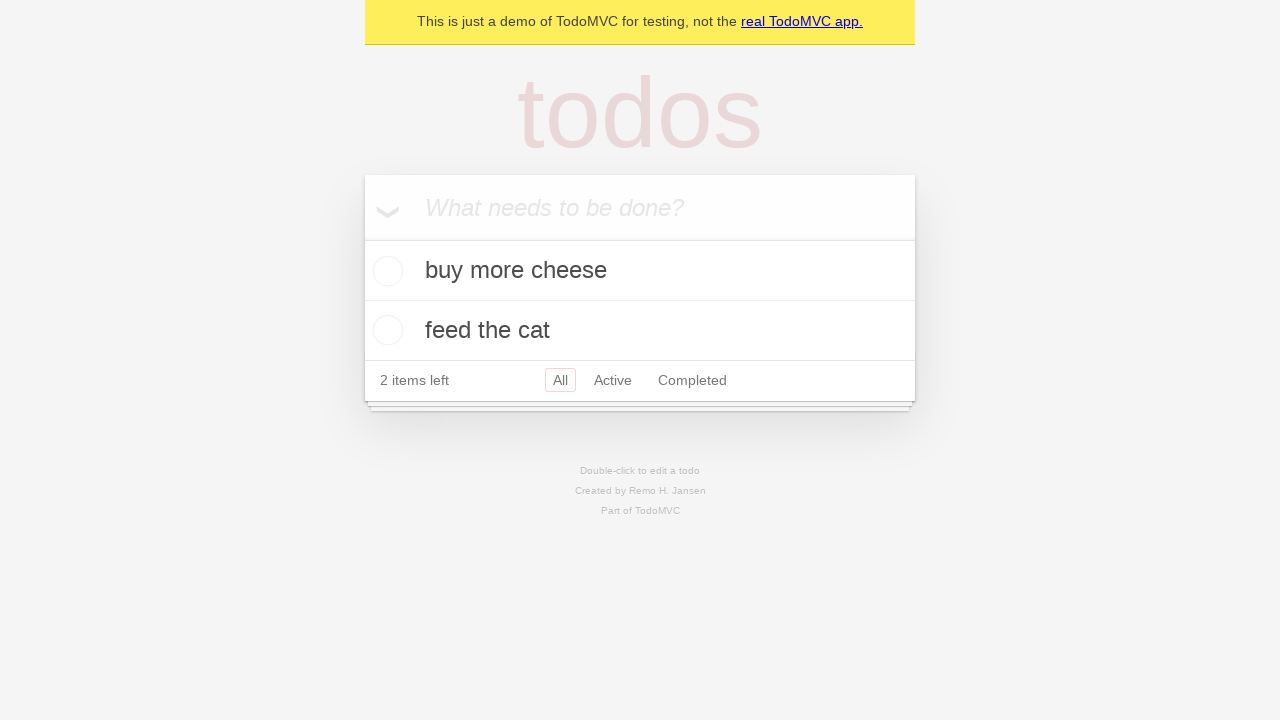

Filled todo input with 'book a doctors appointment 2' on internal:attr=[placeholder="What needs to be done?"i]
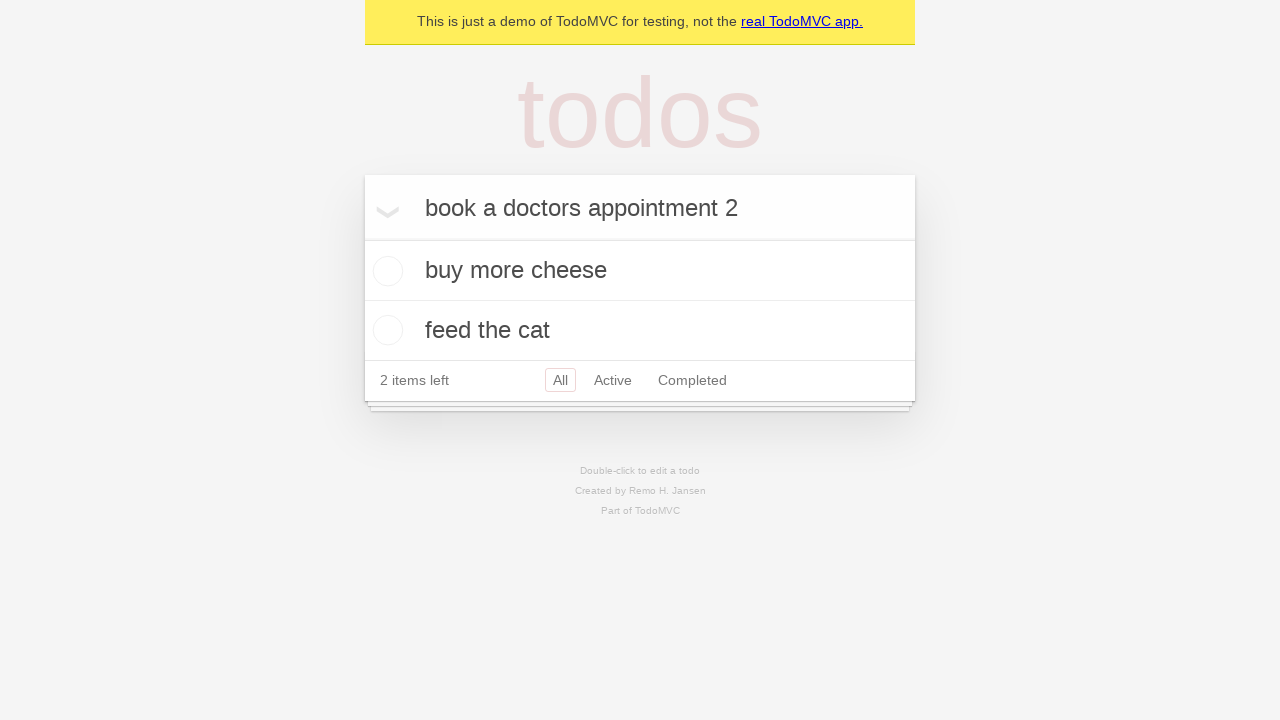

Pressed Enter to create todo item 'book a doctors appointment 2' on internal:attr=[placeholder="What needs to be done?"i]
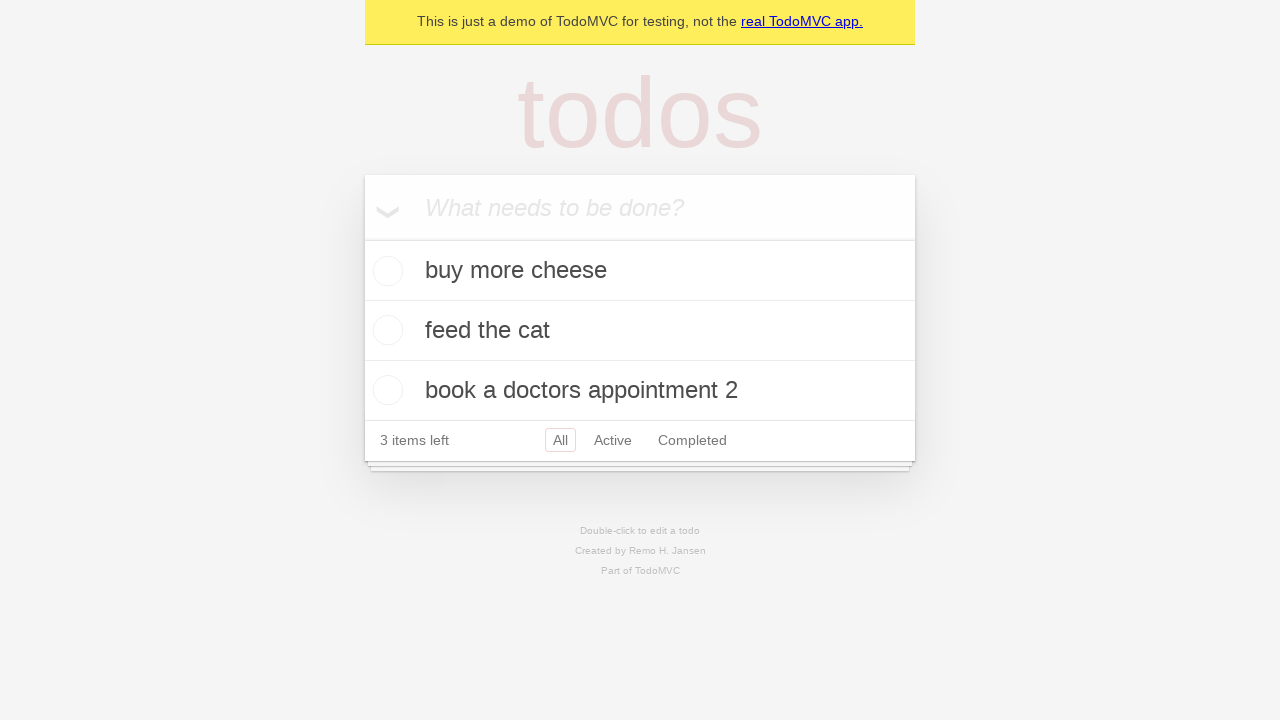

Verified that '3 items left' text is visible
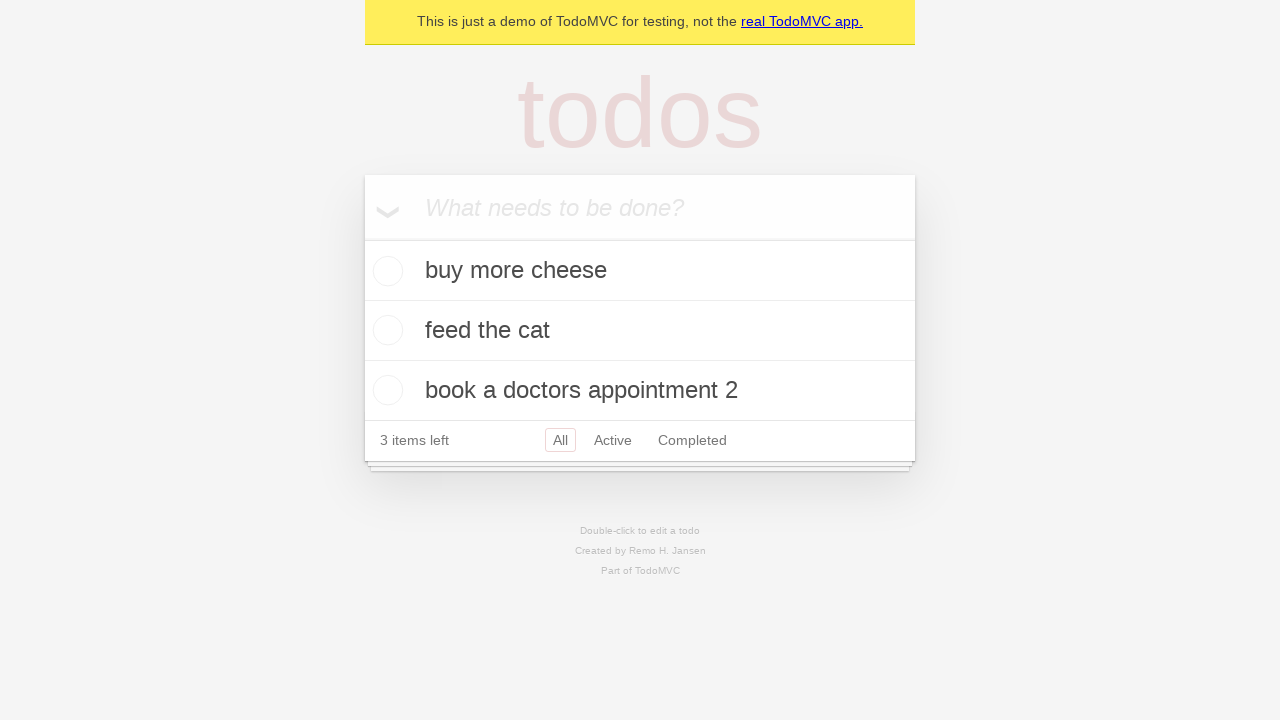

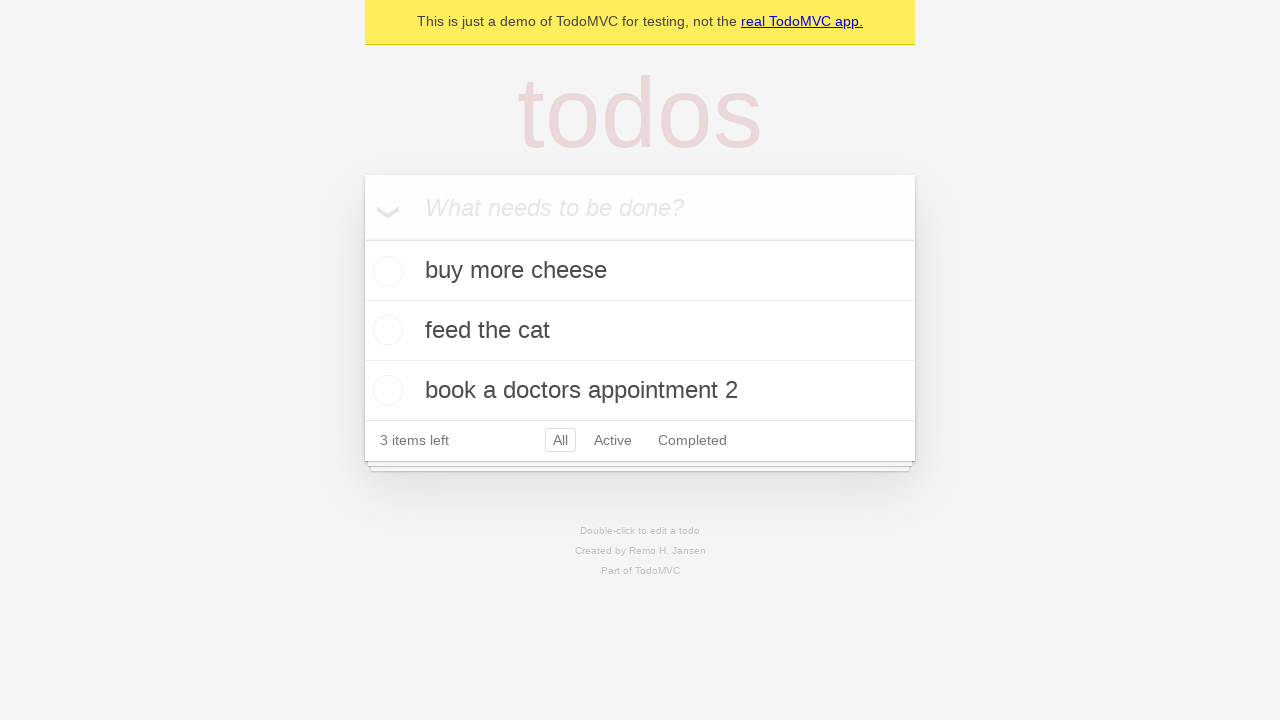